Tests window handling functionality by clicking a button that opens a new browser window, switching to the child window, and then switching back to the parent window.

Starting URL: https://rahulshettyacademy.com/AutomationPractice/

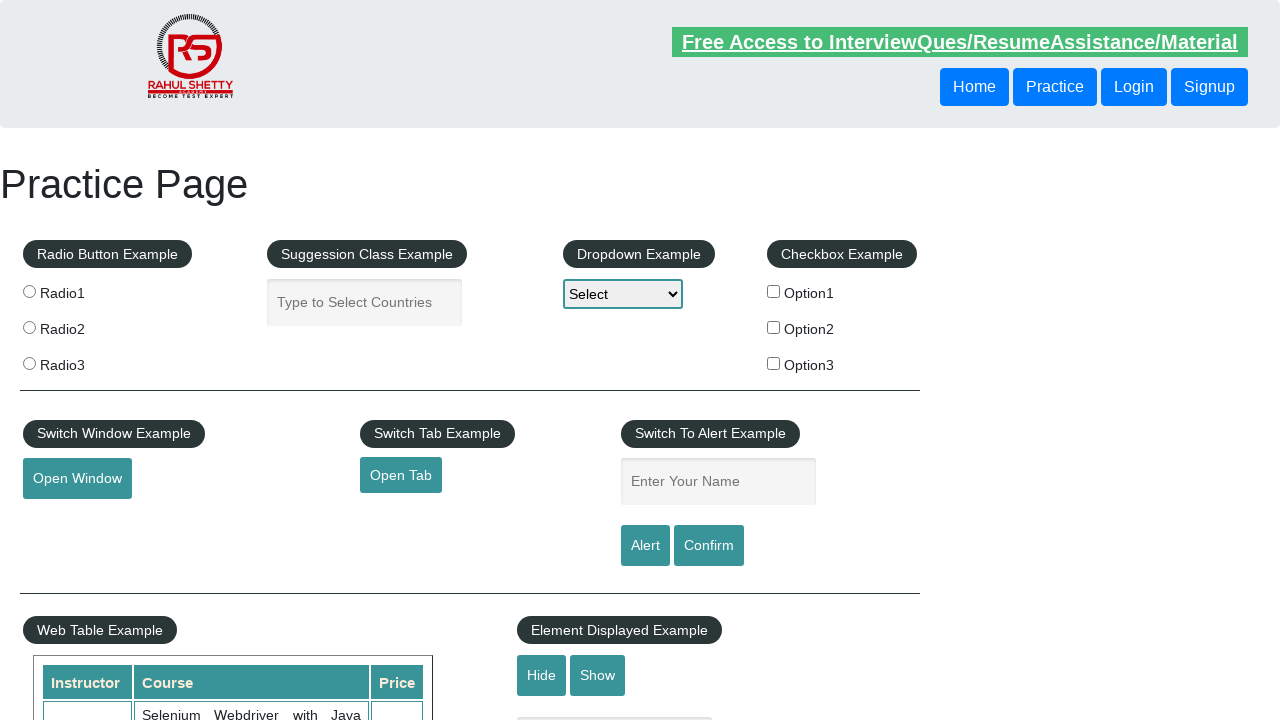

Clicked button to open new window at (77, 479) on button#openwindow
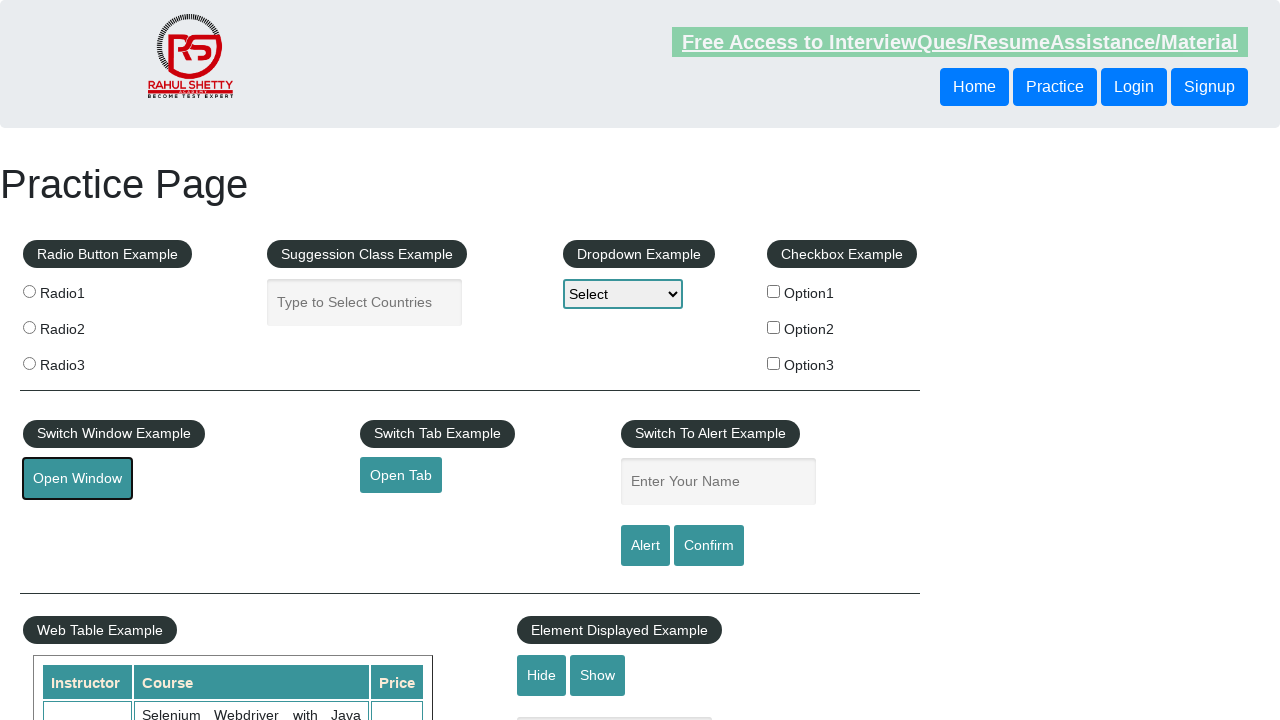

New child window opened and captured
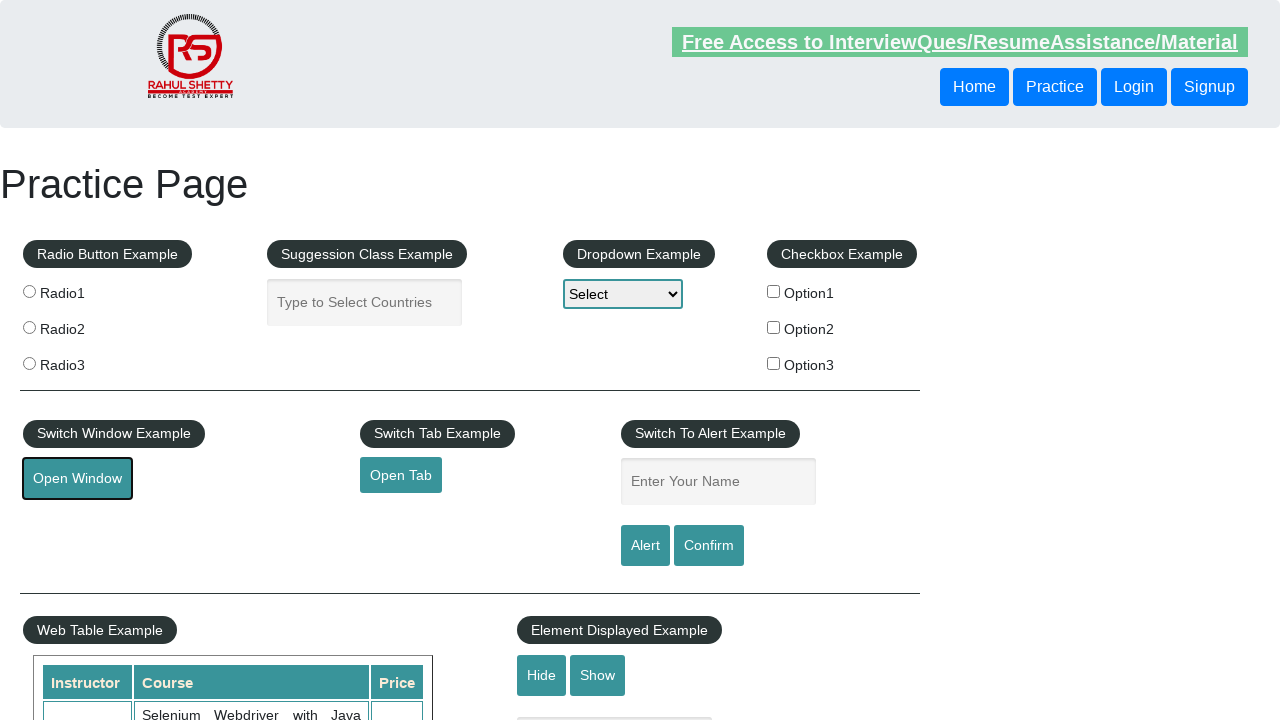

Child window page loaded completely
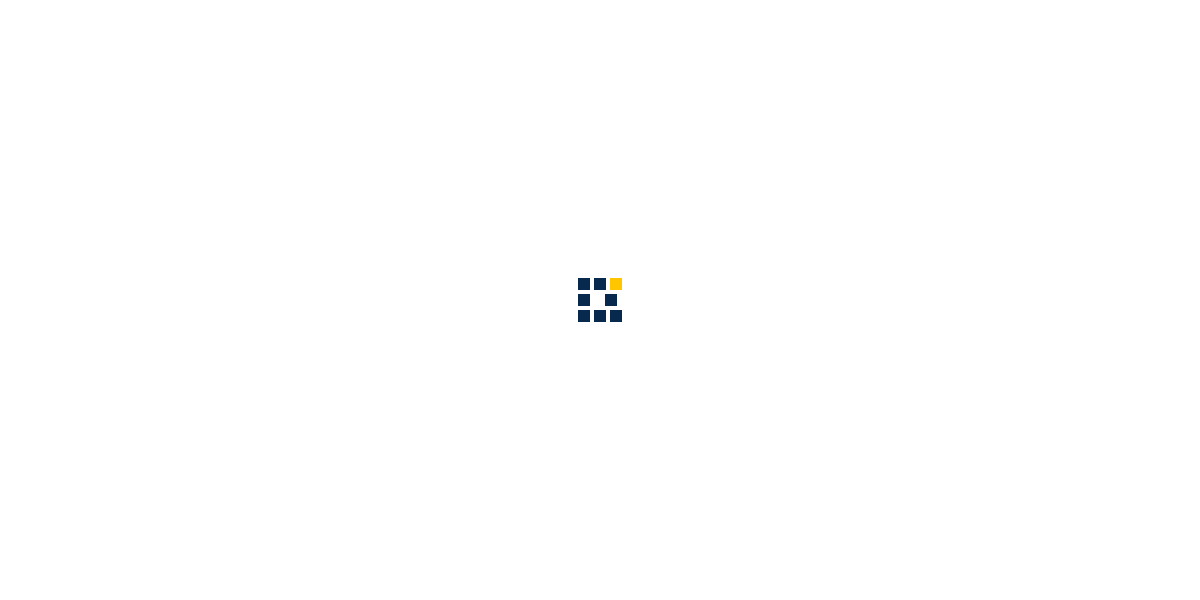

Child window URL: https://www.qaclickacademy.com/
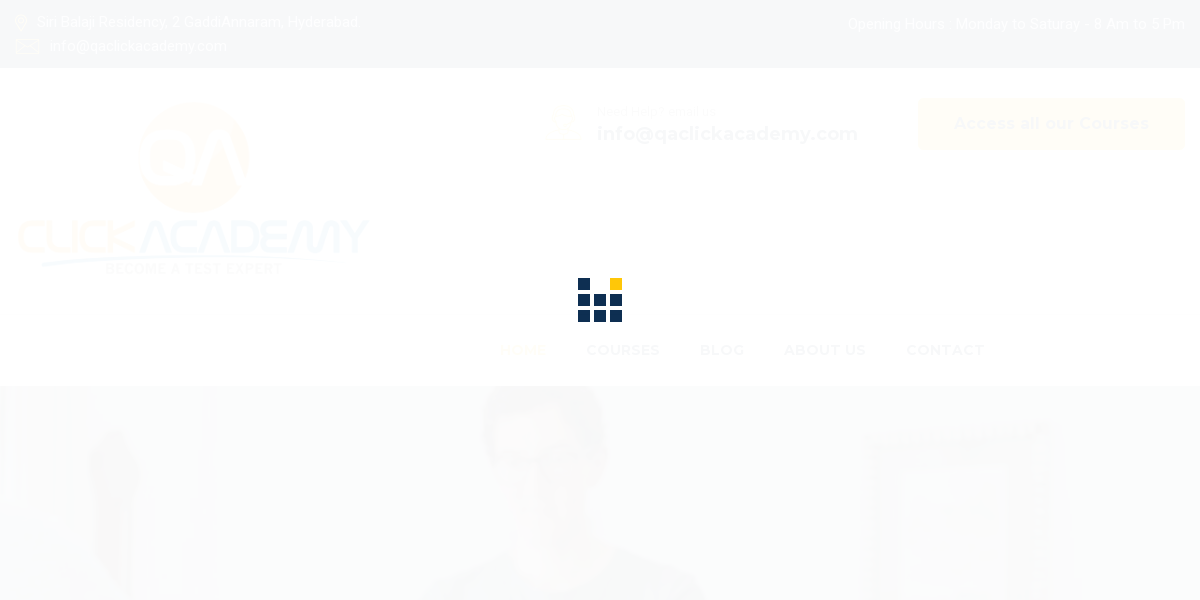

Switched focus back to parent window
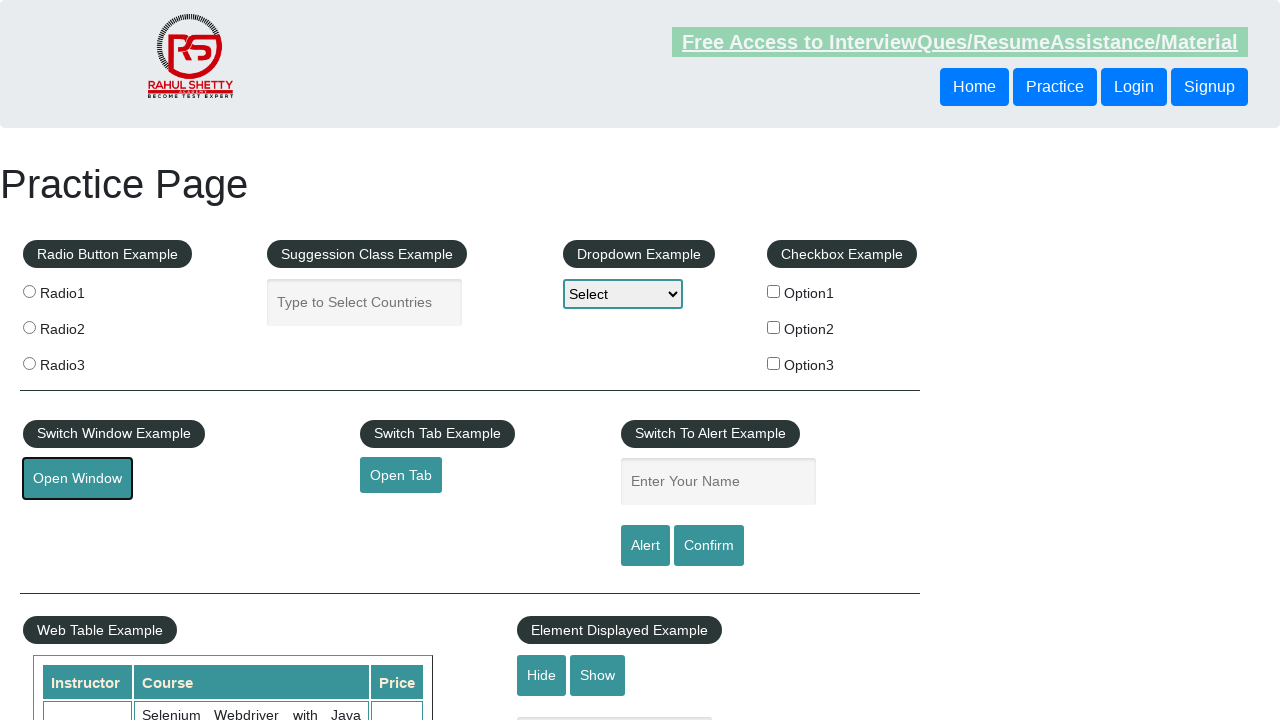

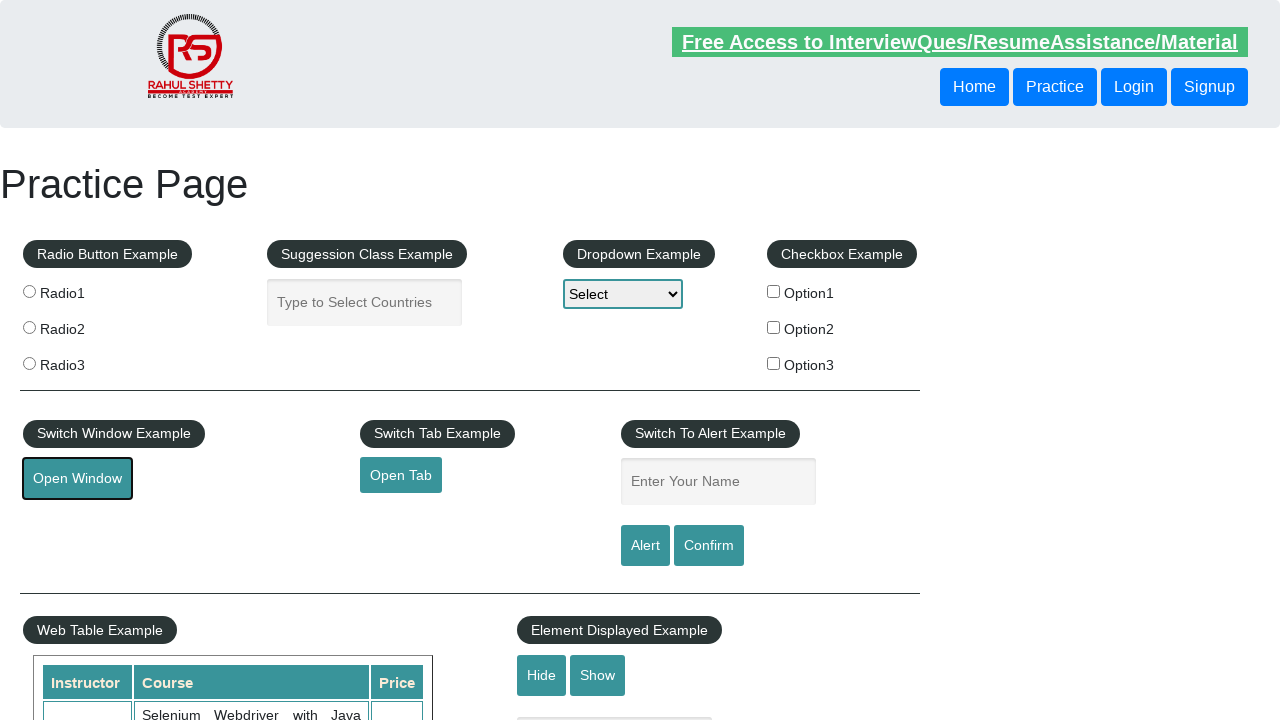